Tests tooltip functionality by hovering over a button, text field, and two link elements to verify that tooltips are displayed on hover.

Starting URL: https://demoqa.com/tool-tips

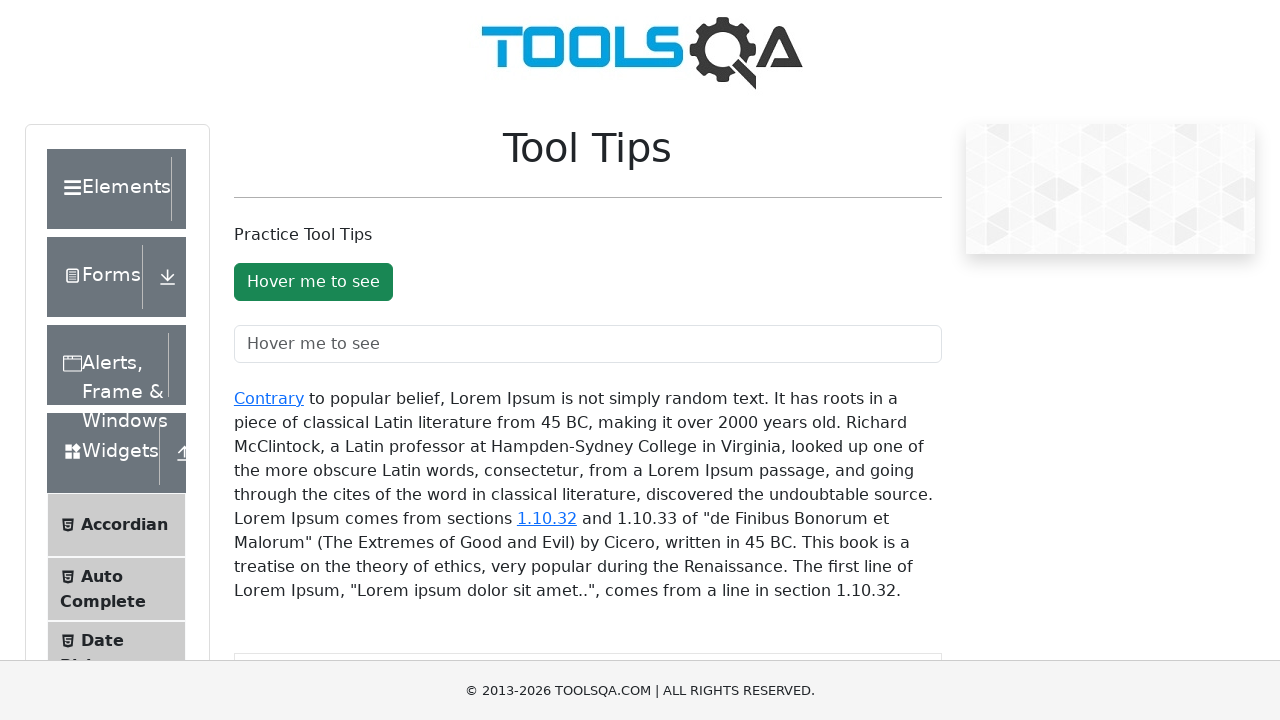

Hovered over tooltip button at (313, 282) on #toolTipButton
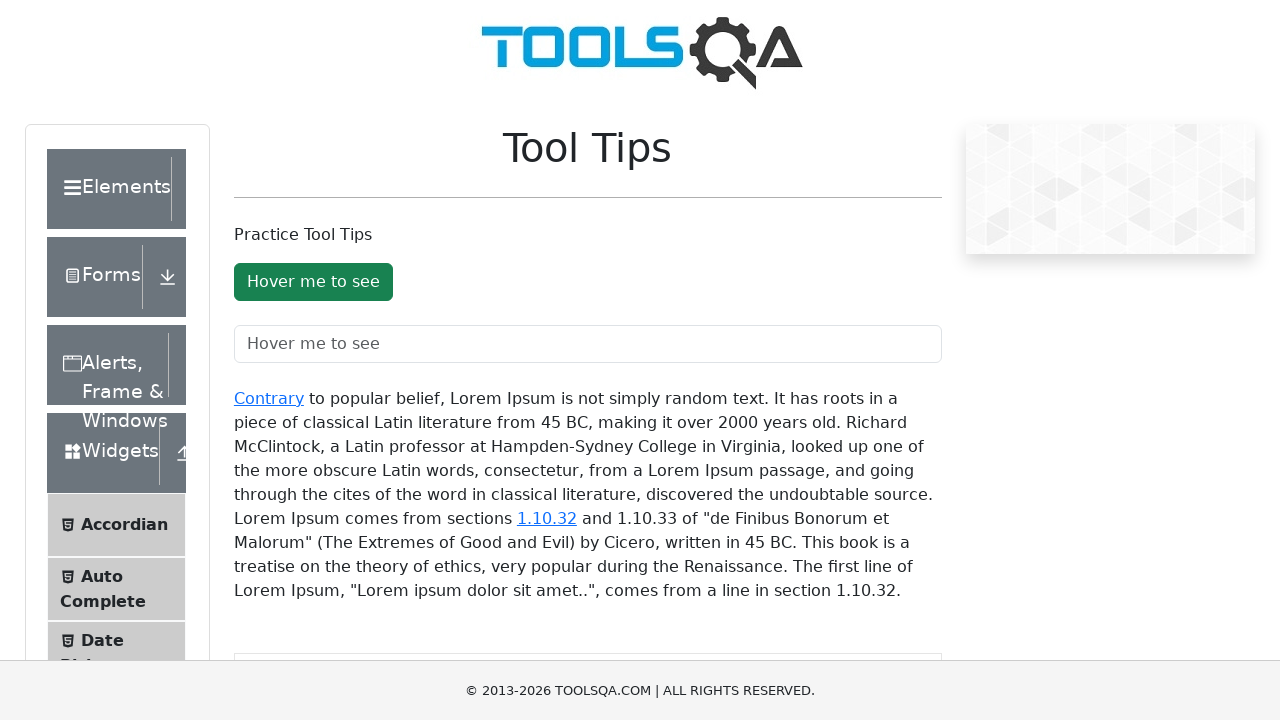

Waited for tooltip to appear on button
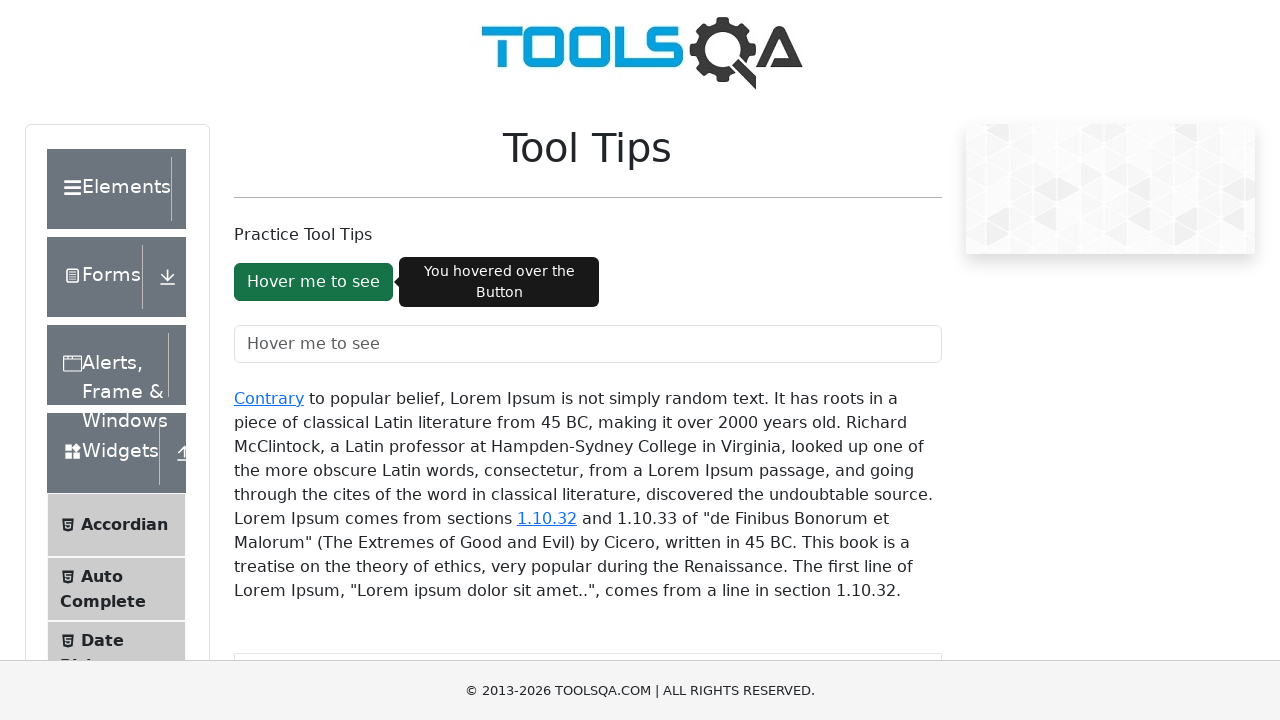

Hovered over tooltip text field at (588, 344) on #toolTipTextField
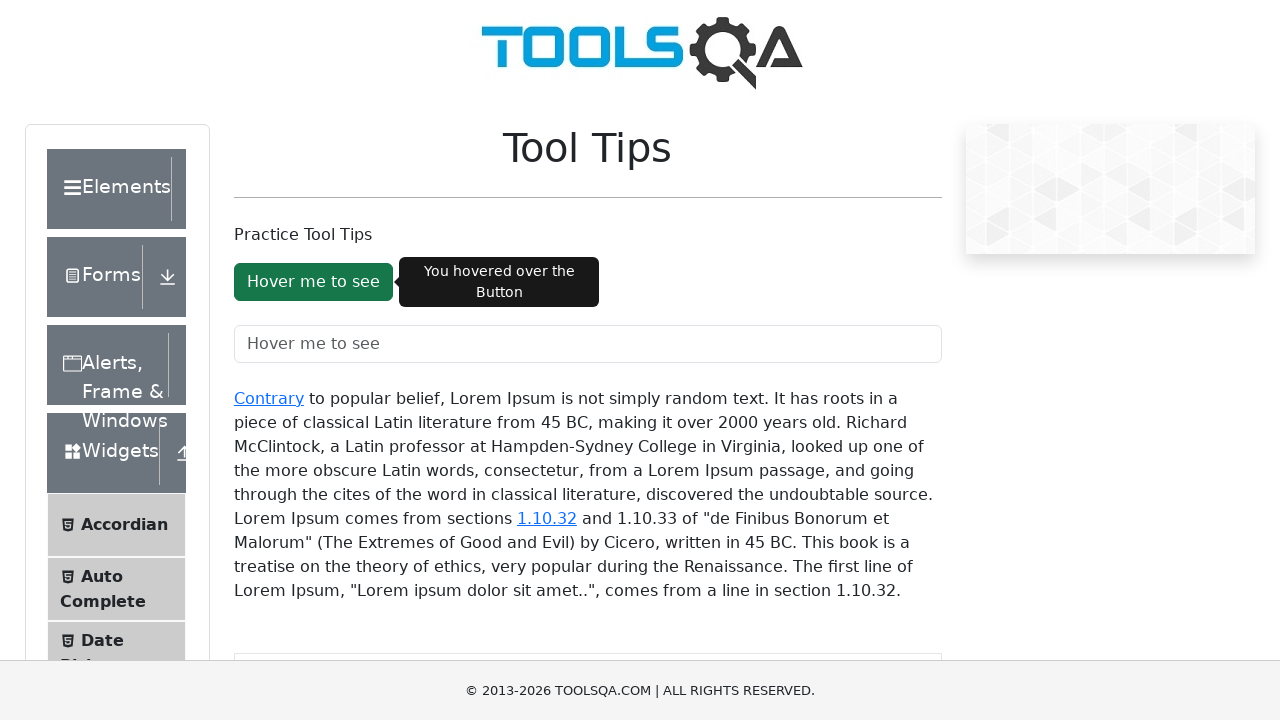

Waited for tooltip to appear on text field
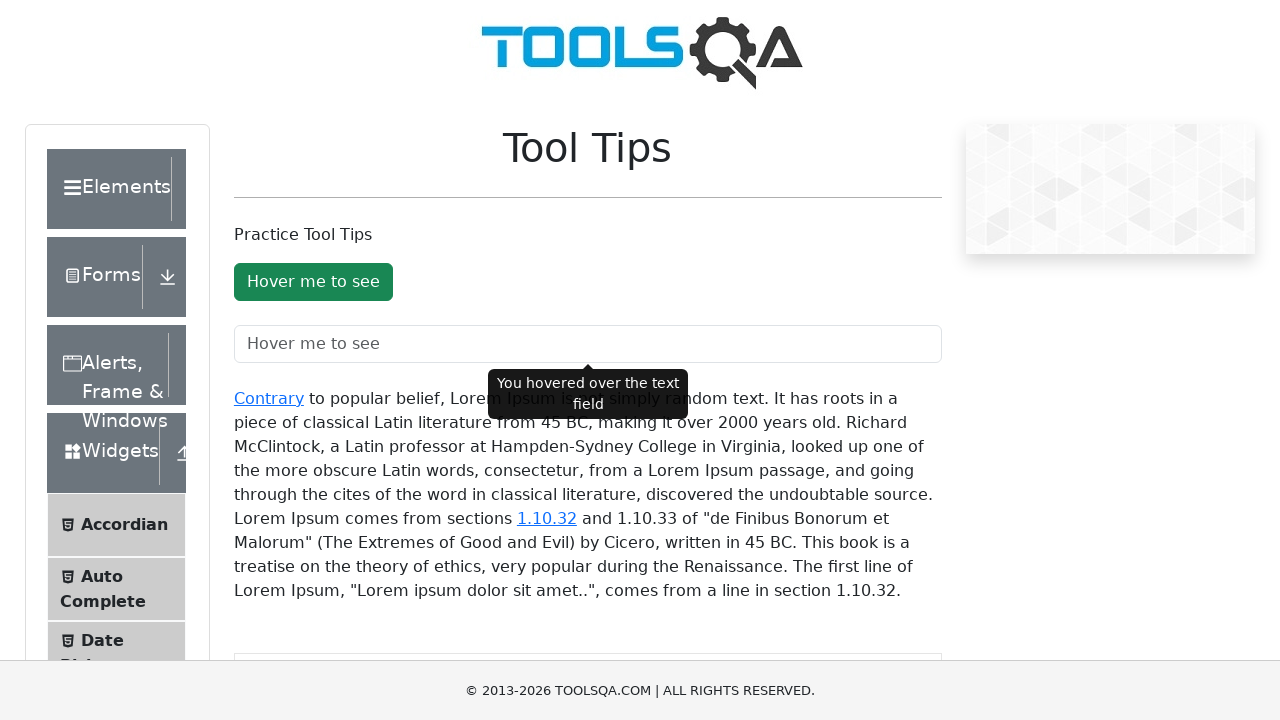

Hovered over first link (Contrary) in tooltip container at (269, 398) on #texToolTopContainer a >> nth=0
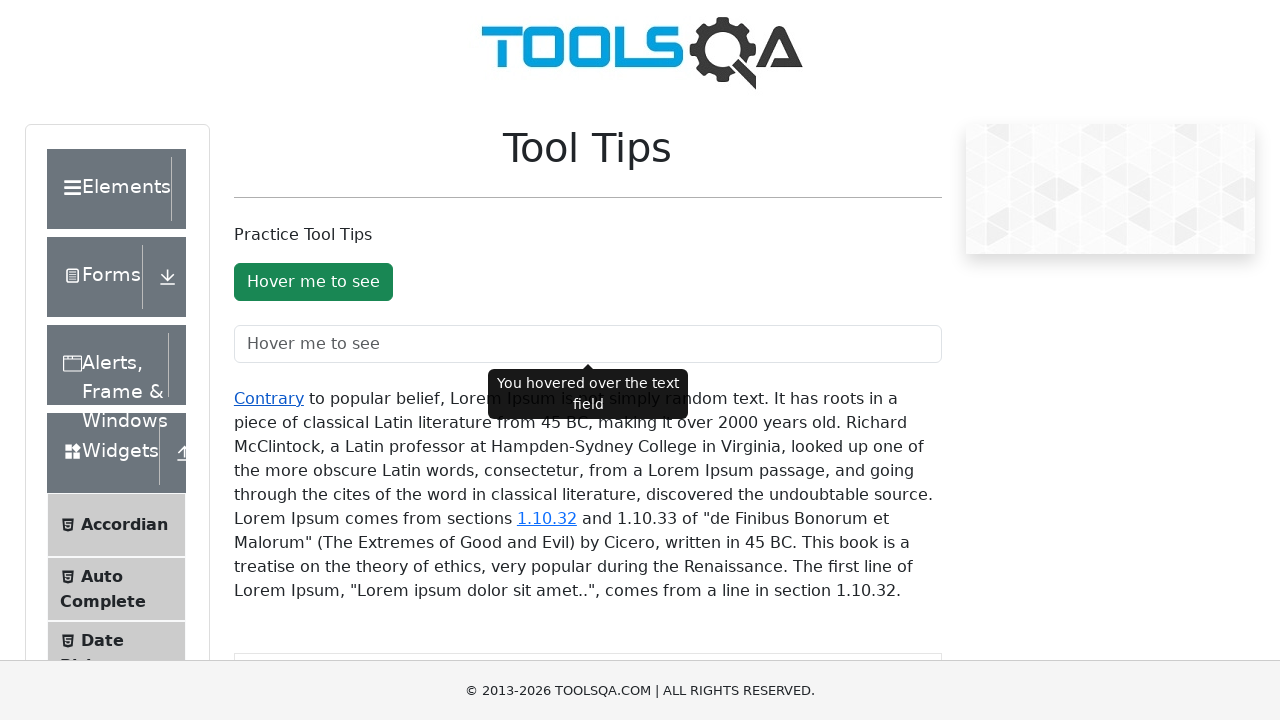

Waited for tooltip to appear on first link
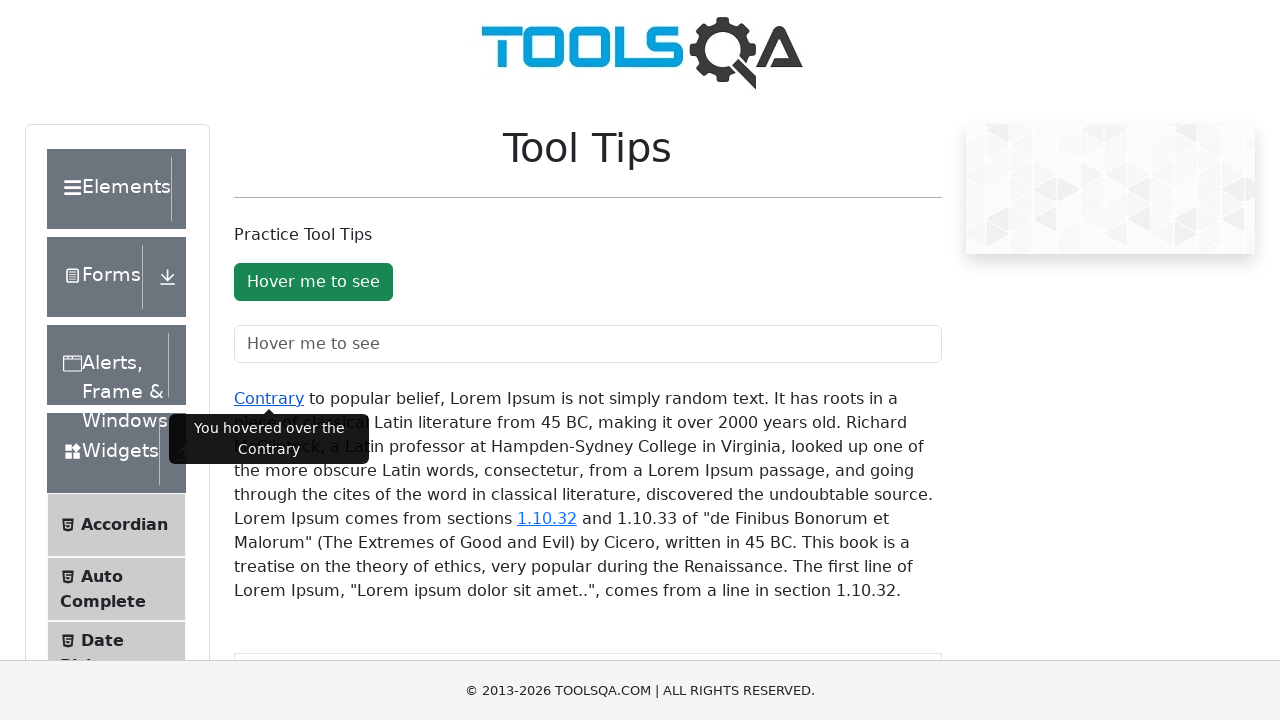

Hovered over second link (1.10.32) in tooltip container at (547, 518) on #texToolTopContainer a >> nth=1
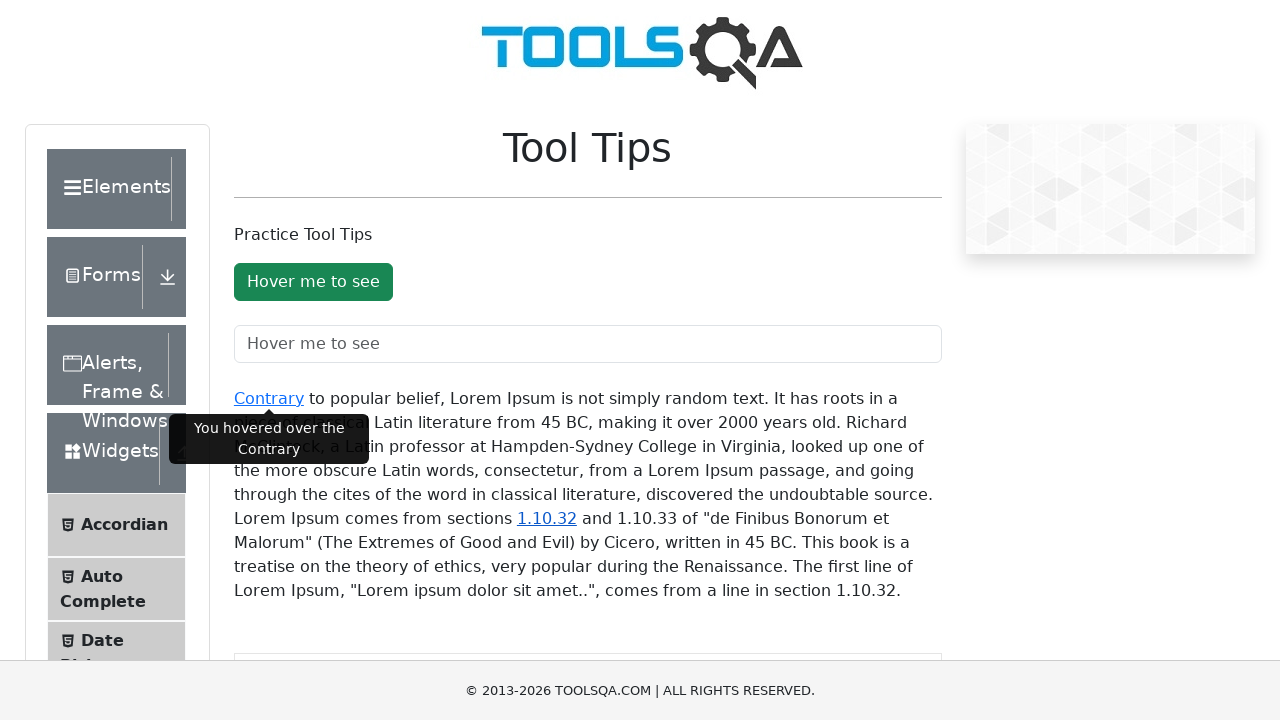

Waited for tooltip to appear on second link
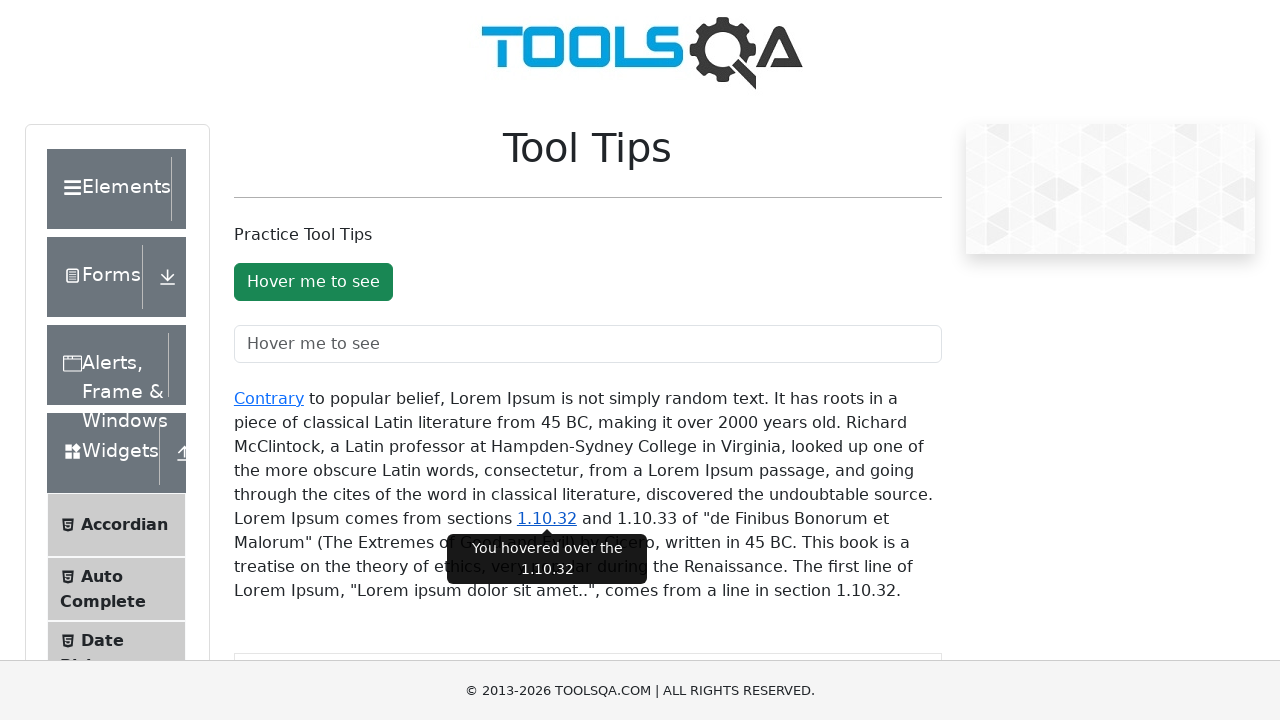

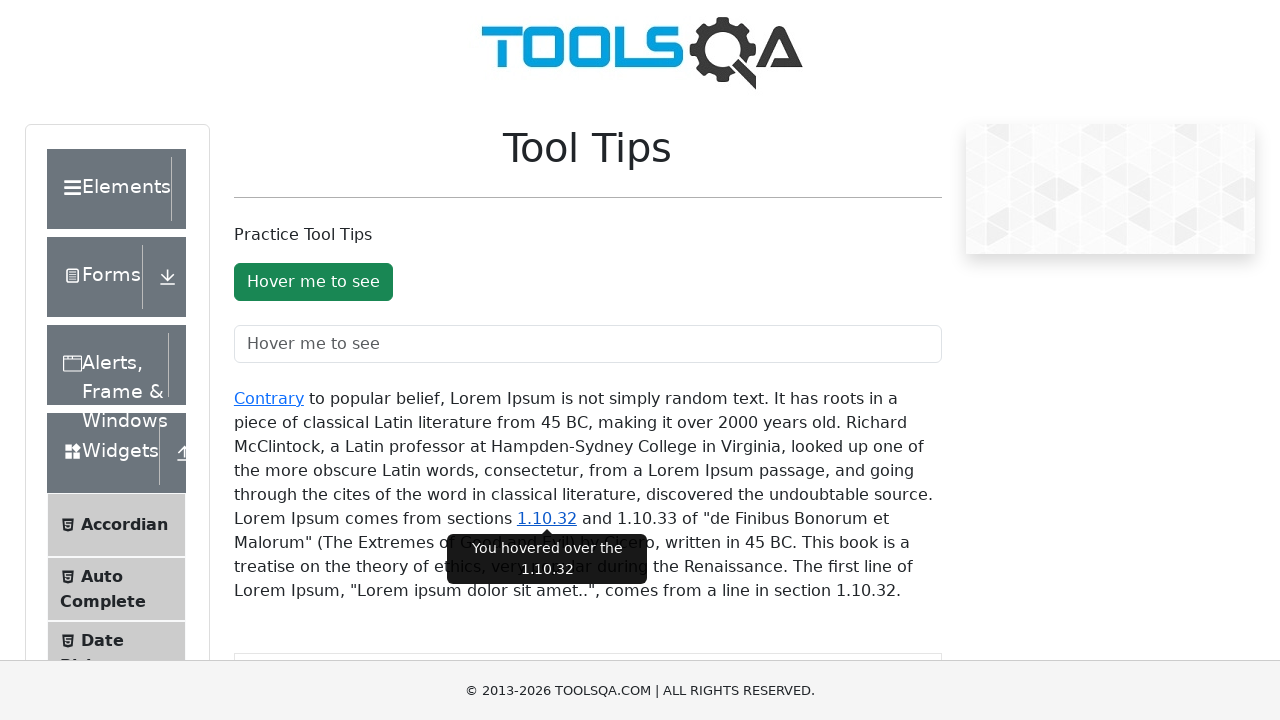